Tests that the login button on the CMS government portal is clickable by navigating to the portal page and clicking the login submit button.

Starting URL: https://portal.cms.gov/portal/

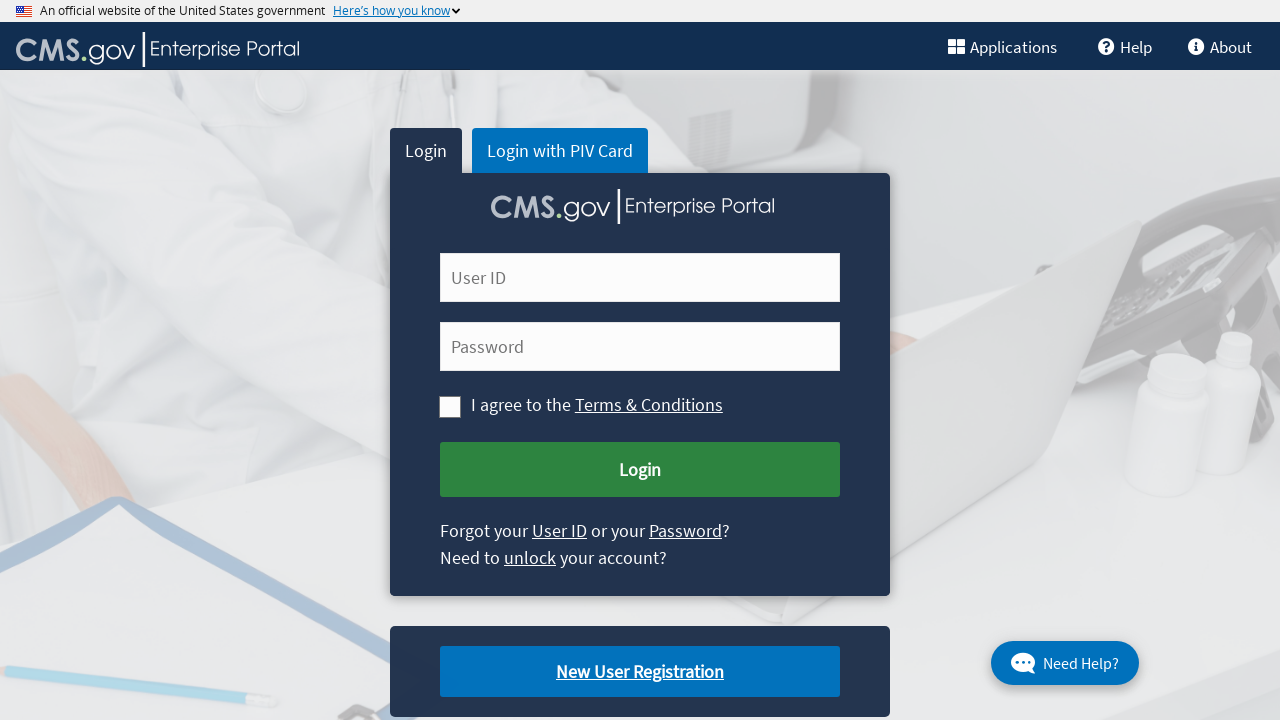

Clicked the login submit button on CMS government portal at (640, 470) on #cms-login-submit
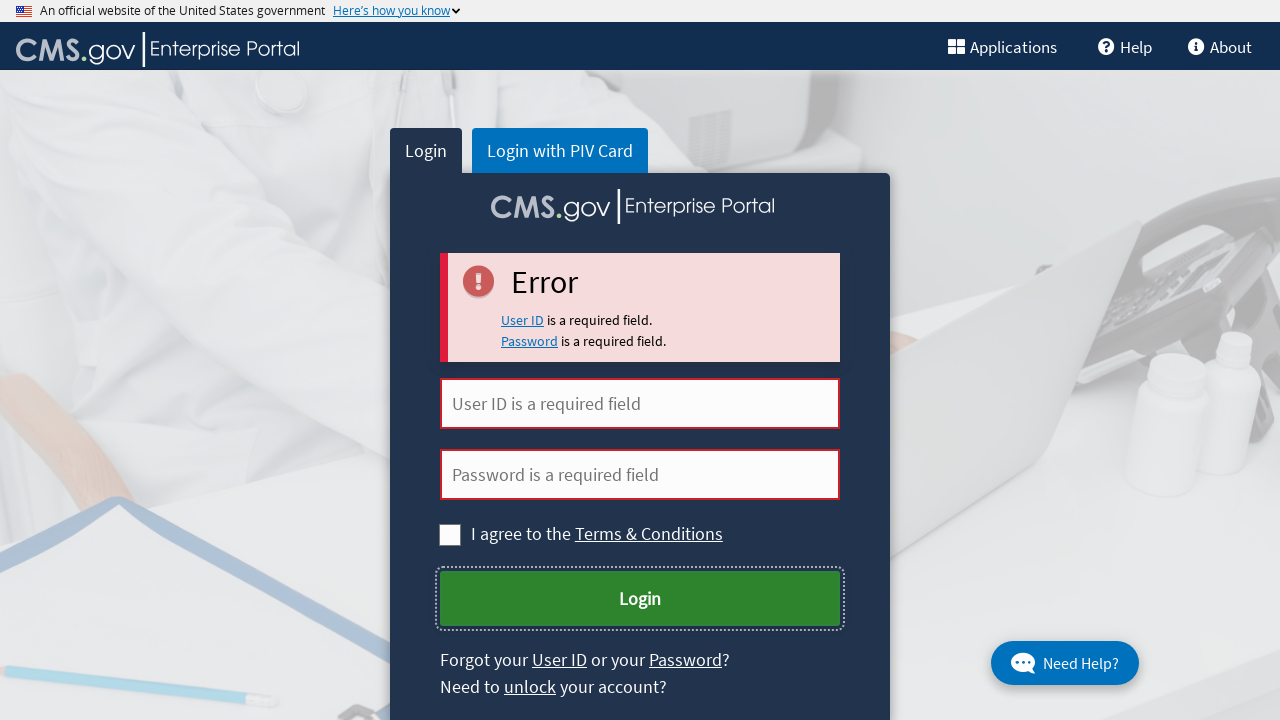

Waited 2 seconds to observe the result of clicking the login button
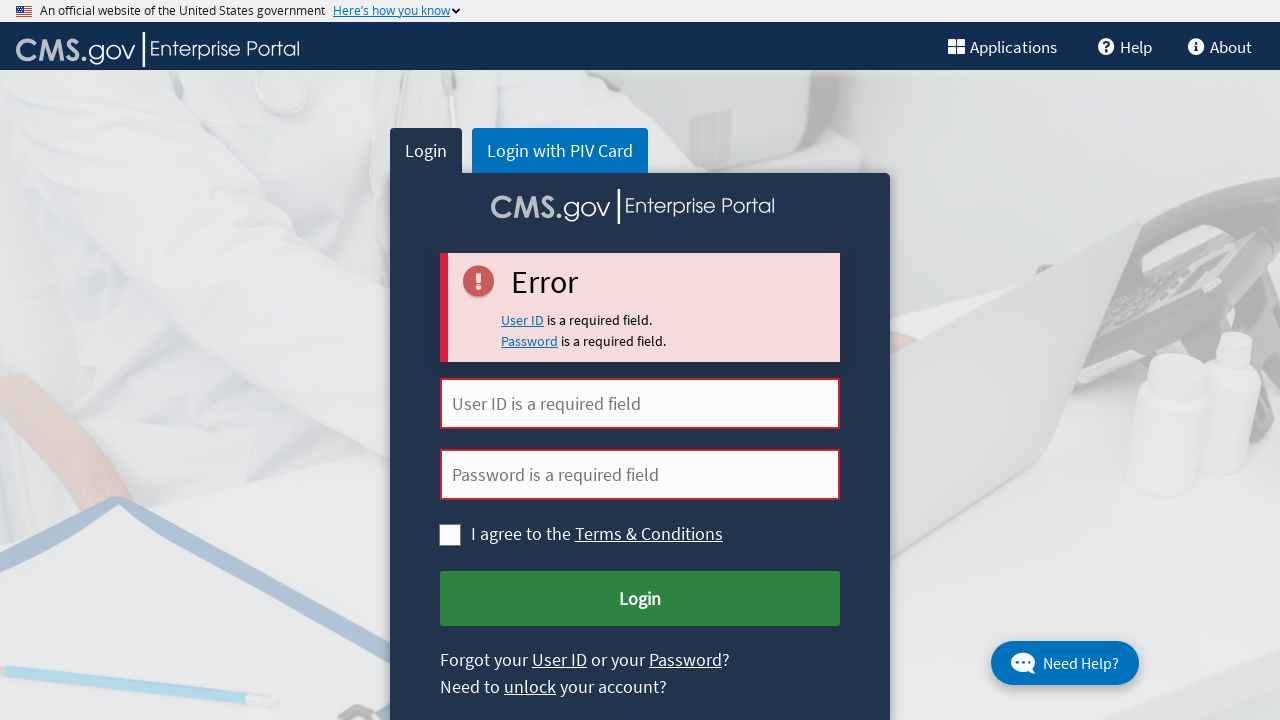

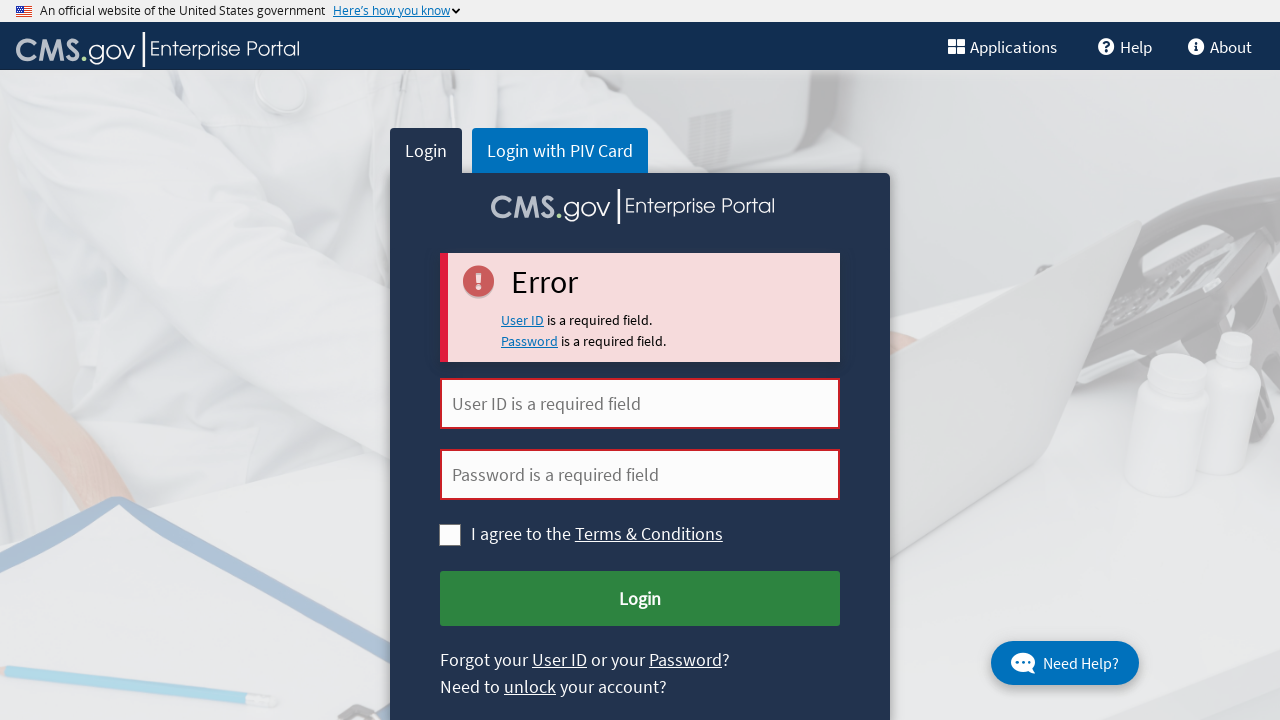